Tests dynamic controls on a page by interacting with a checkbox (clicking and removing it), then enabling a disabled input field and typing text into it.

Starting URL: https://the-internet.herokuapp.com/dynamic_controls

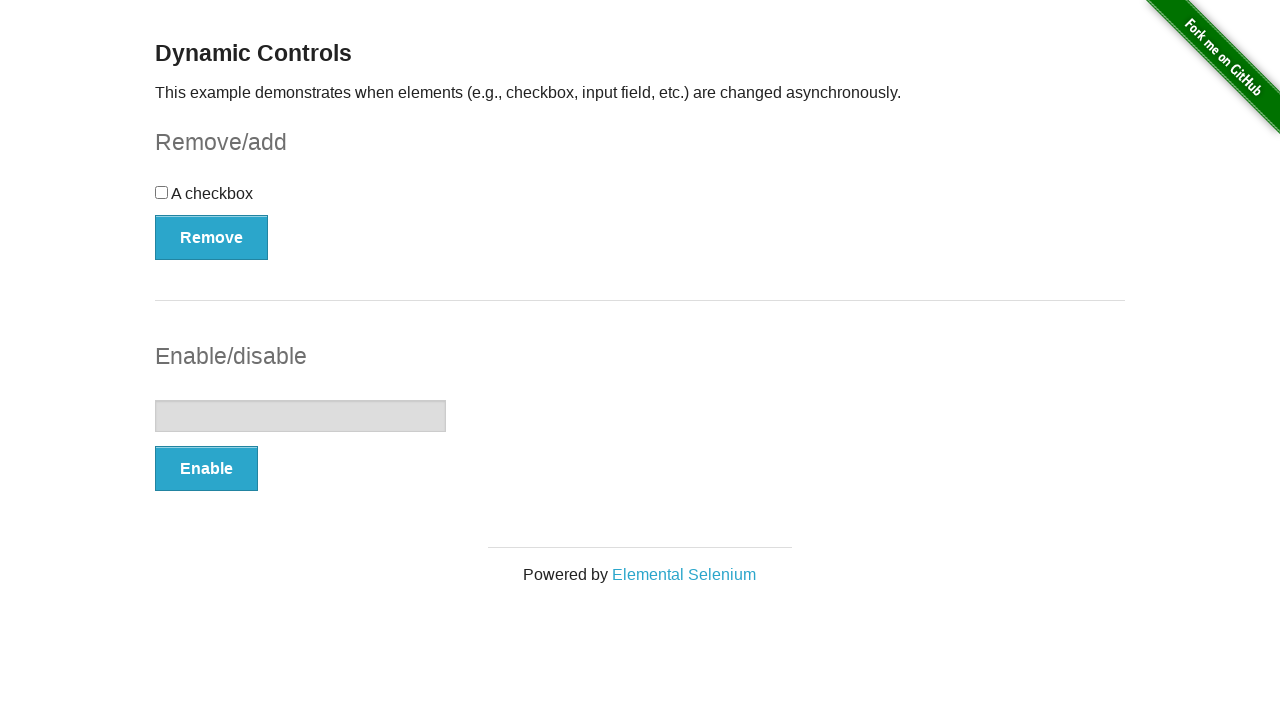

Clicked the checkbox in the dynamic controls section at (162, 192) on #checkbox-example input
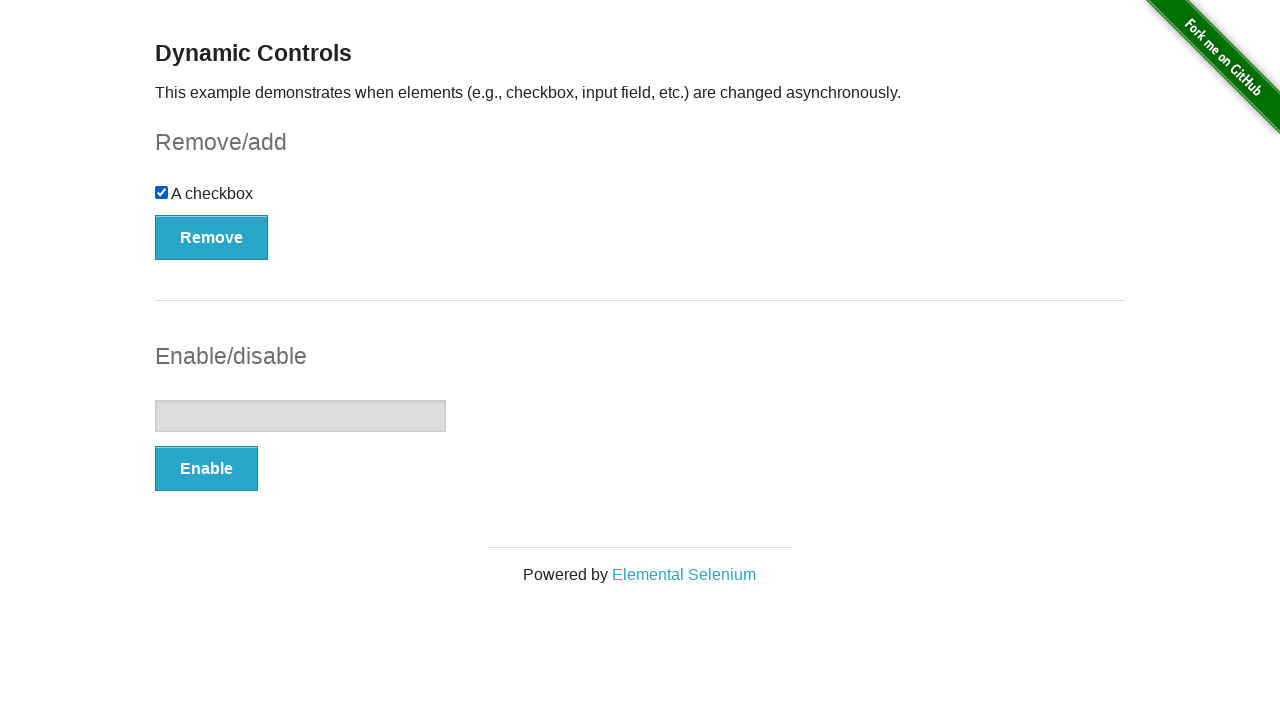

Clicked the Remove button to remove the checkbox at (212, 237) on #checkbox-example button
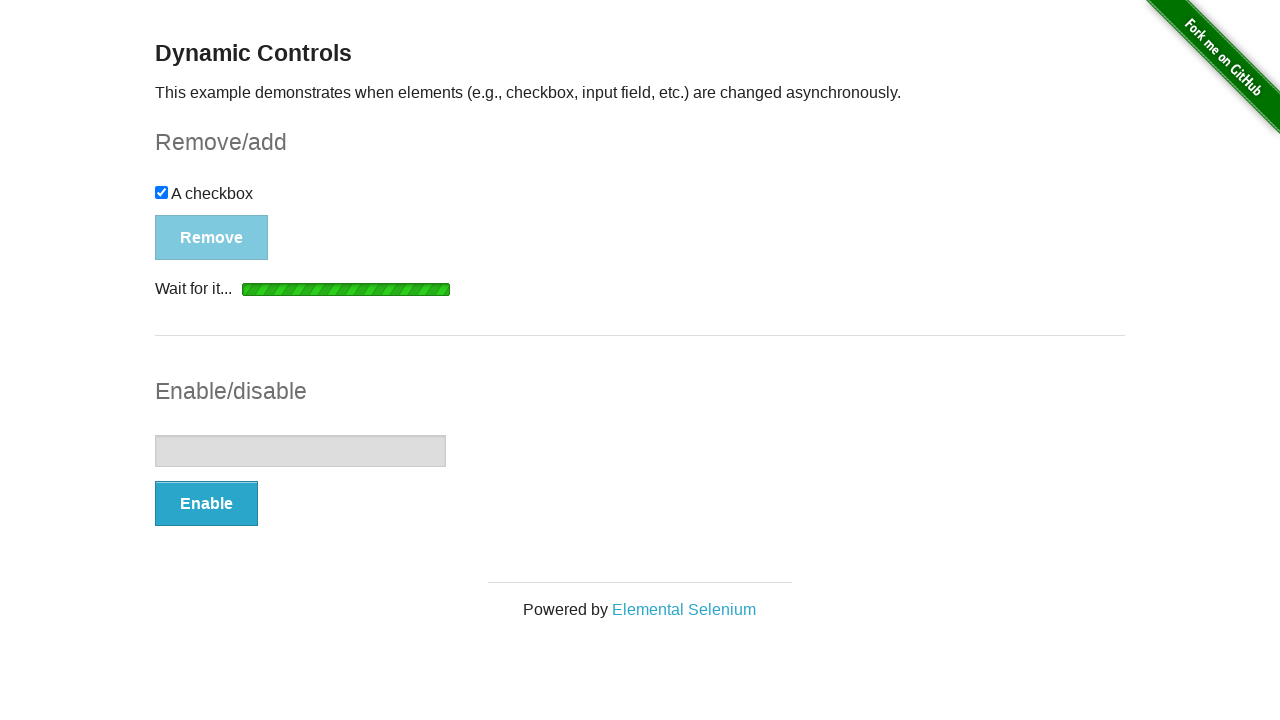

Waited for checkbox to be removed from the page
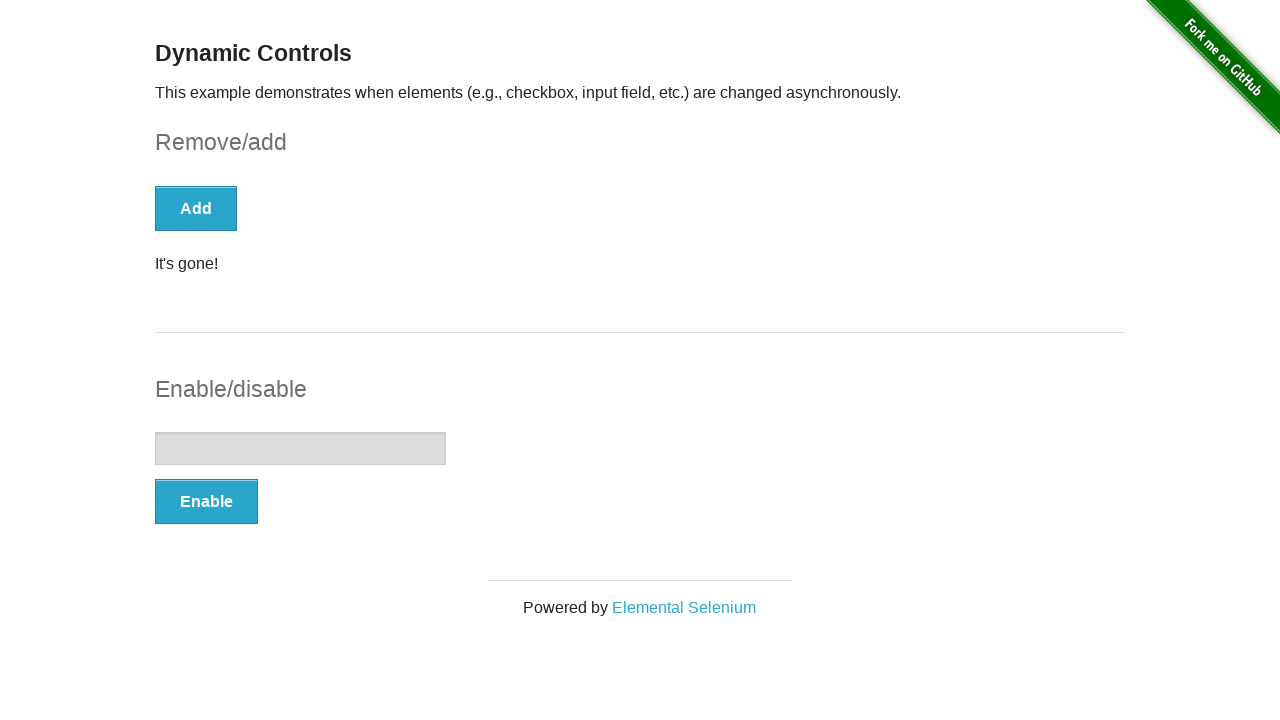

Clicked the Enable button to enable the input field at (206, 501) on #input-example button
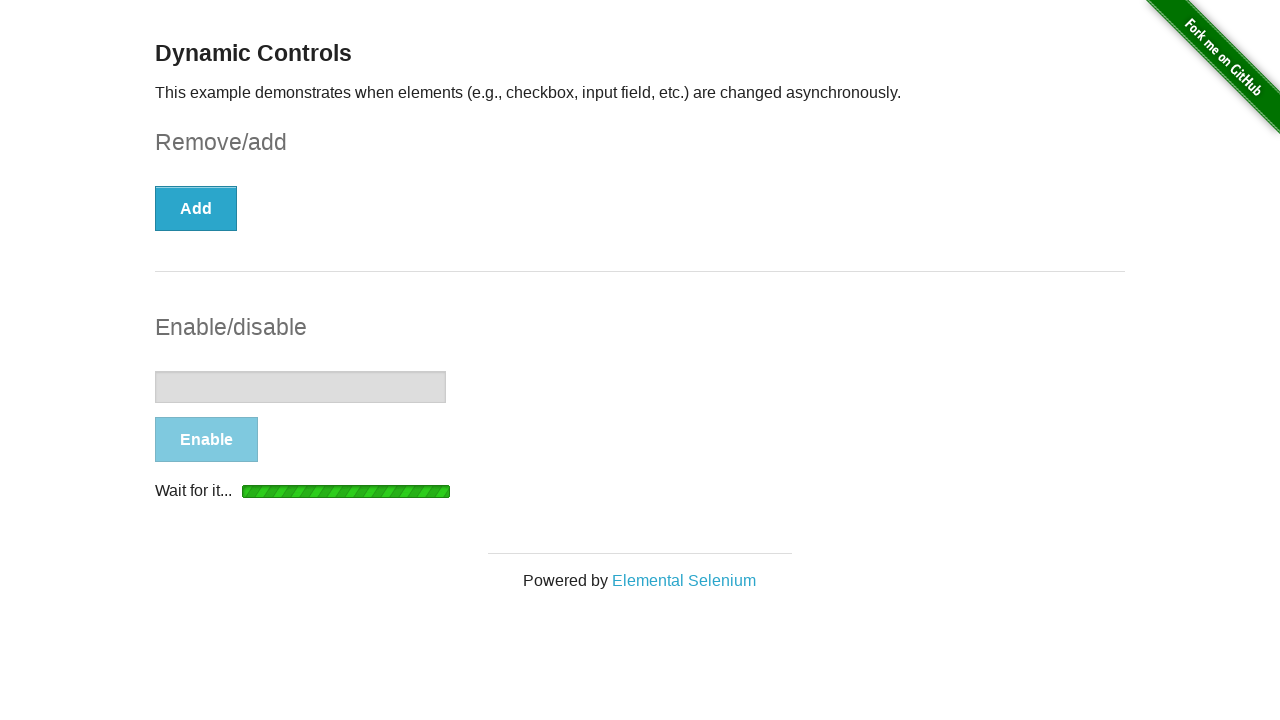

Waited for input field to become enabled
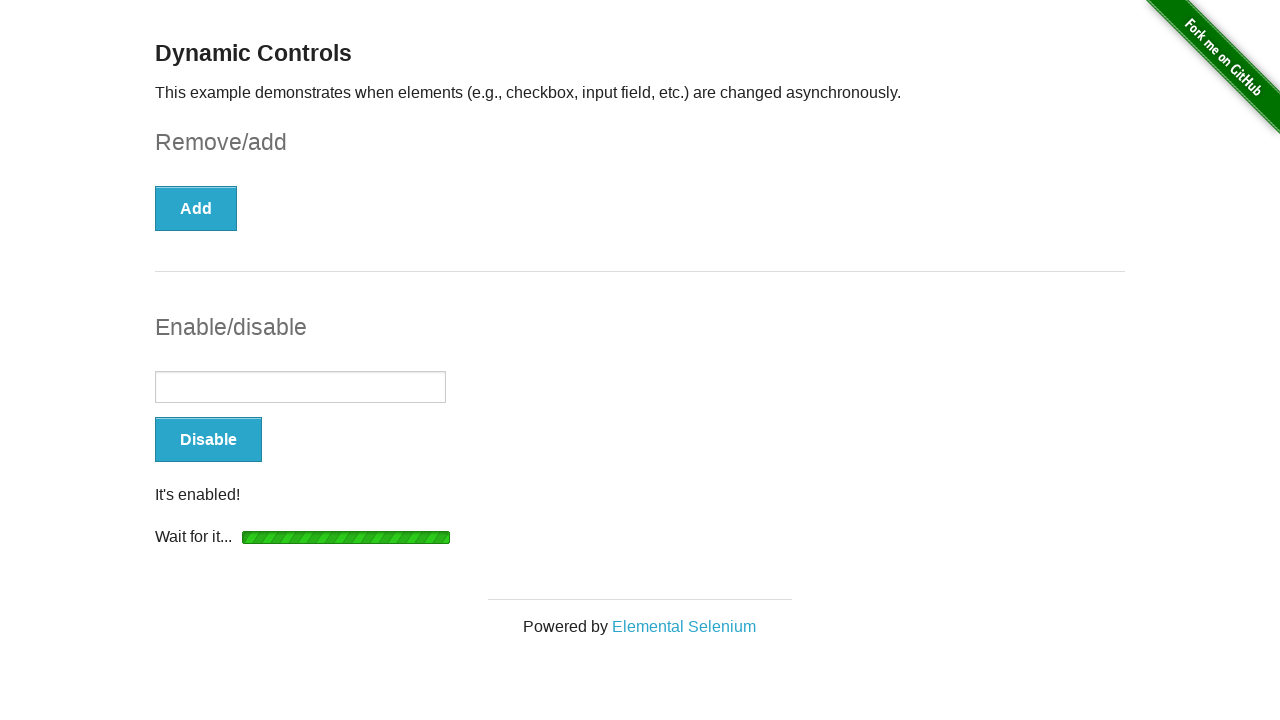

Filled the enabled input field with 'Van Test' on #input-example input
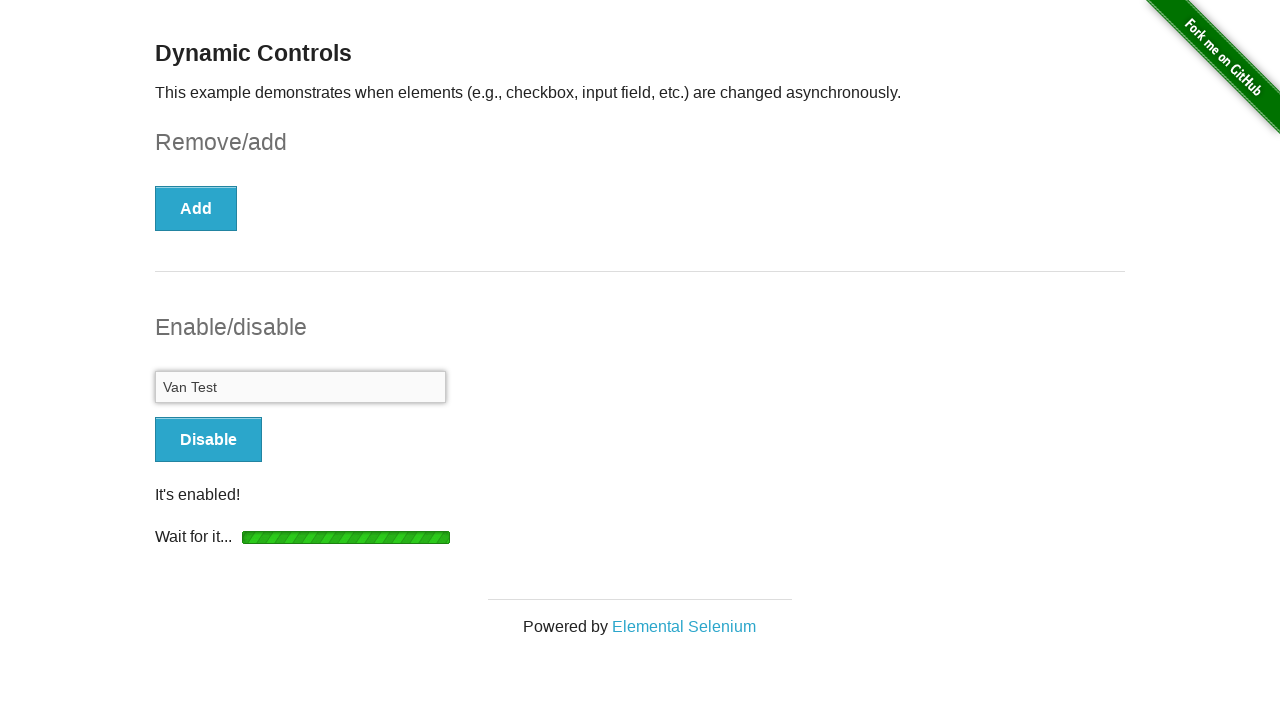

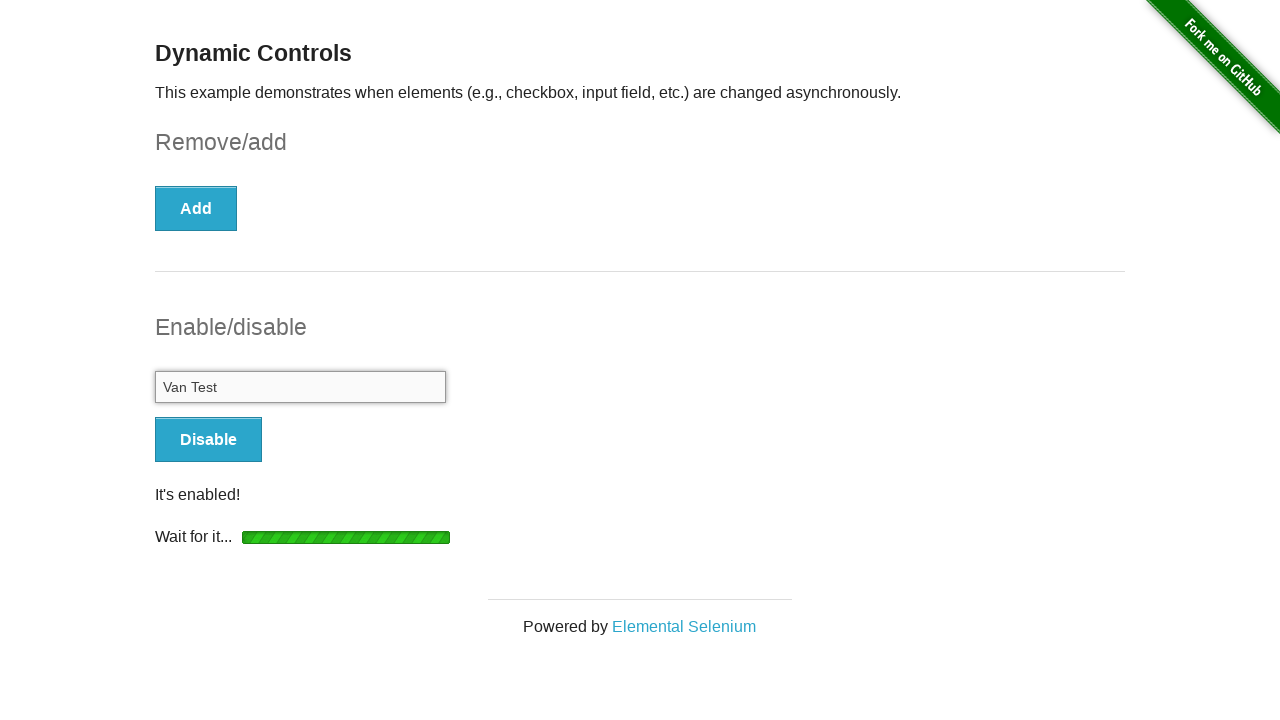